Tests checkbox functionality by clicking a checkbox and verifying its selected state

Starting URL: https://rahulshettyacademy.com/dropdownsPractise/

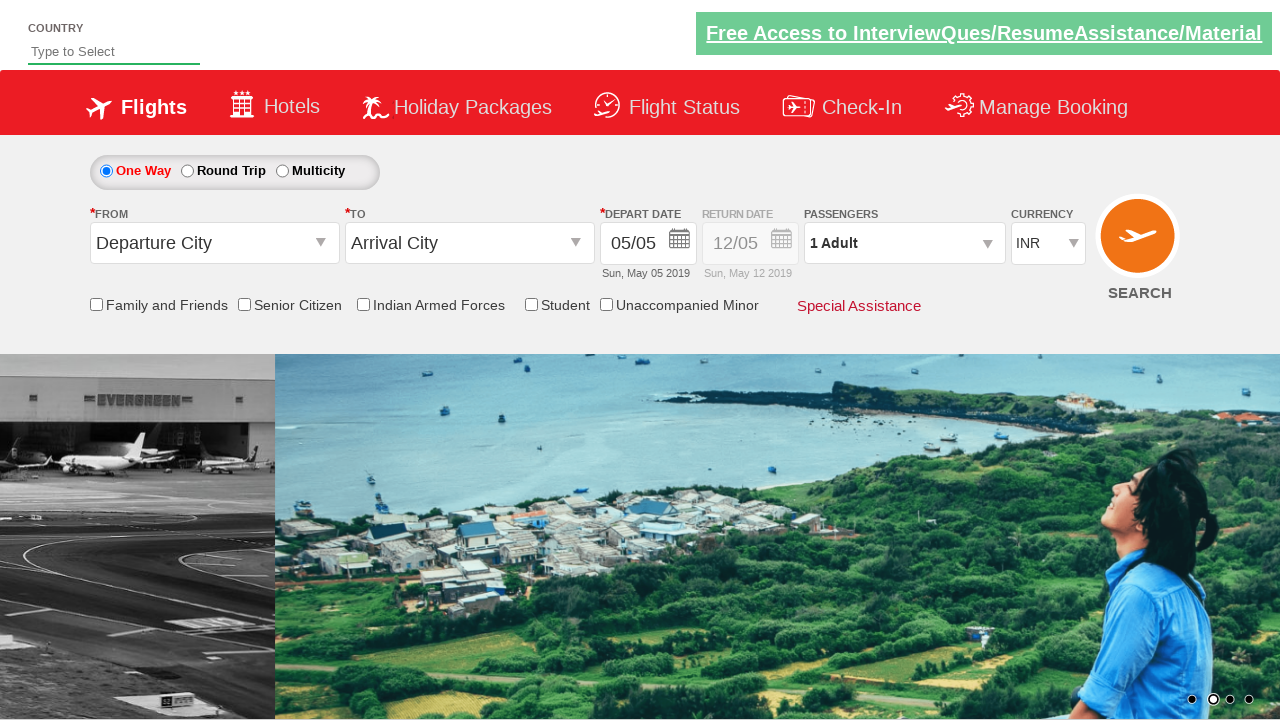

Clicked the friends and family checkbox at (96, 304) on #ctl00_mainContent_chk_friendsandfamily
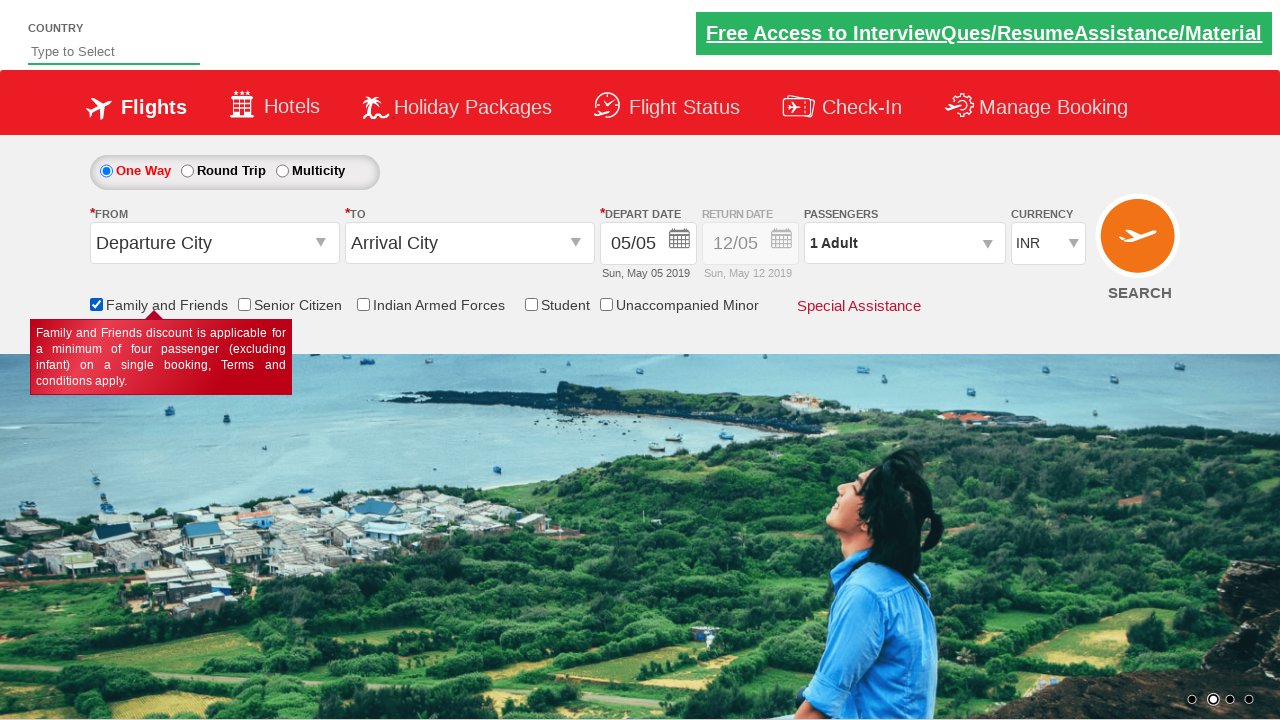

Verified that the friends and family checkbox is selected
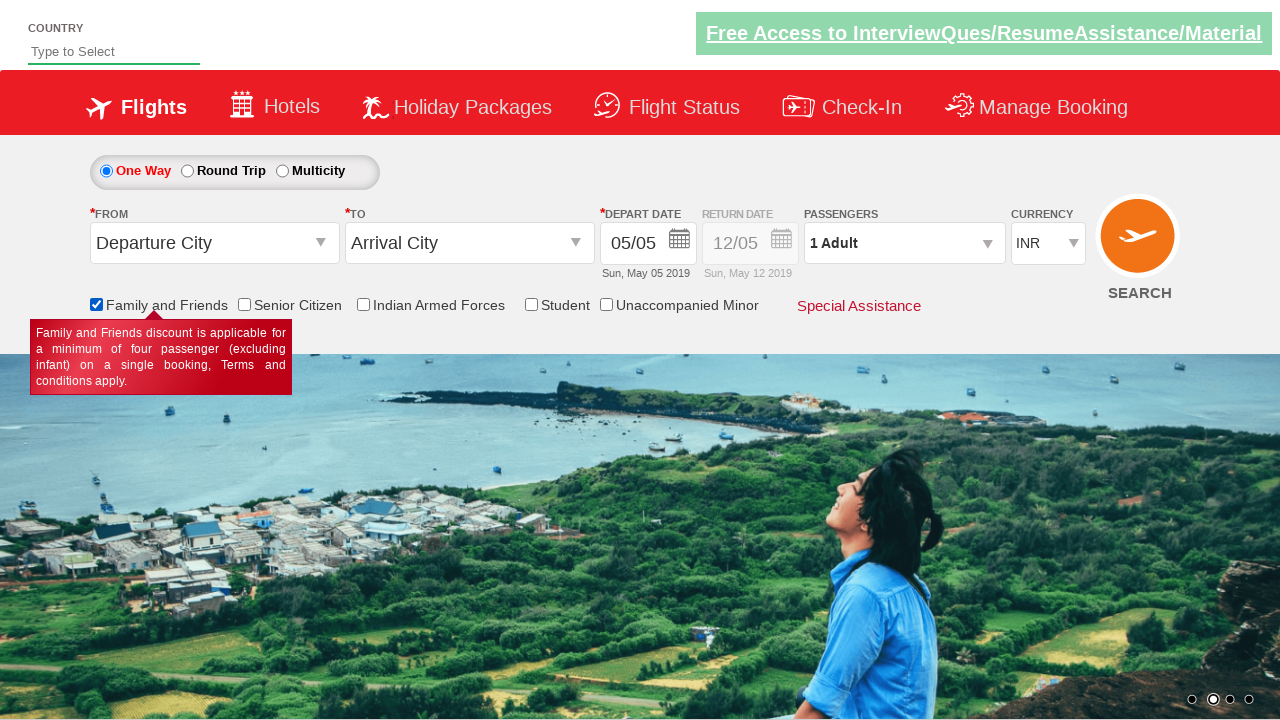

Retrieved checkbox label text:  Family and Friends
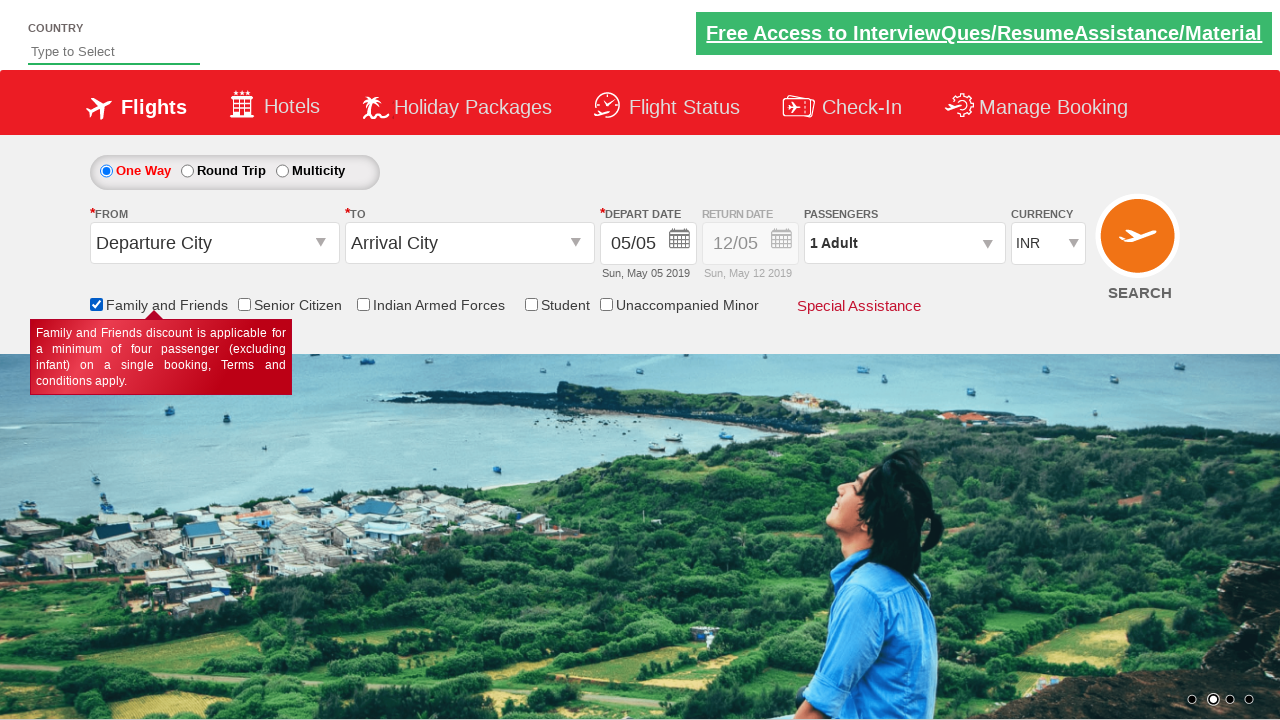

Printed checkbox label to console:  Family and Friends
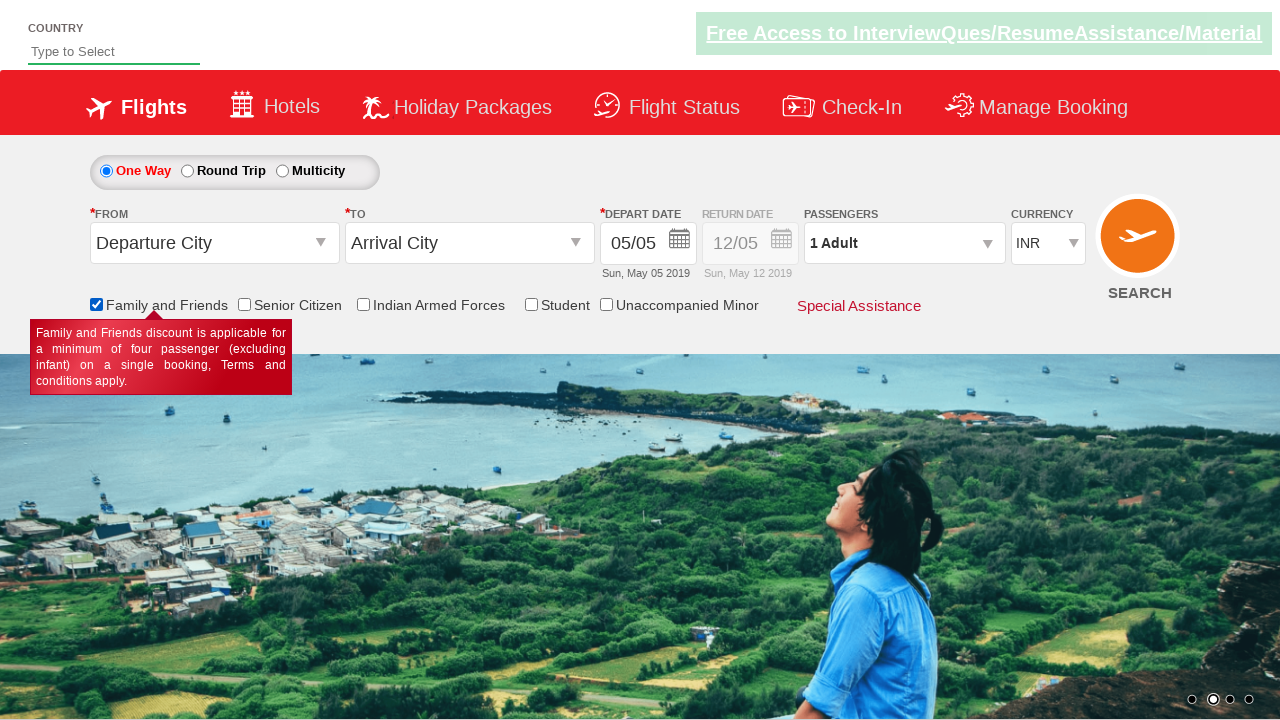

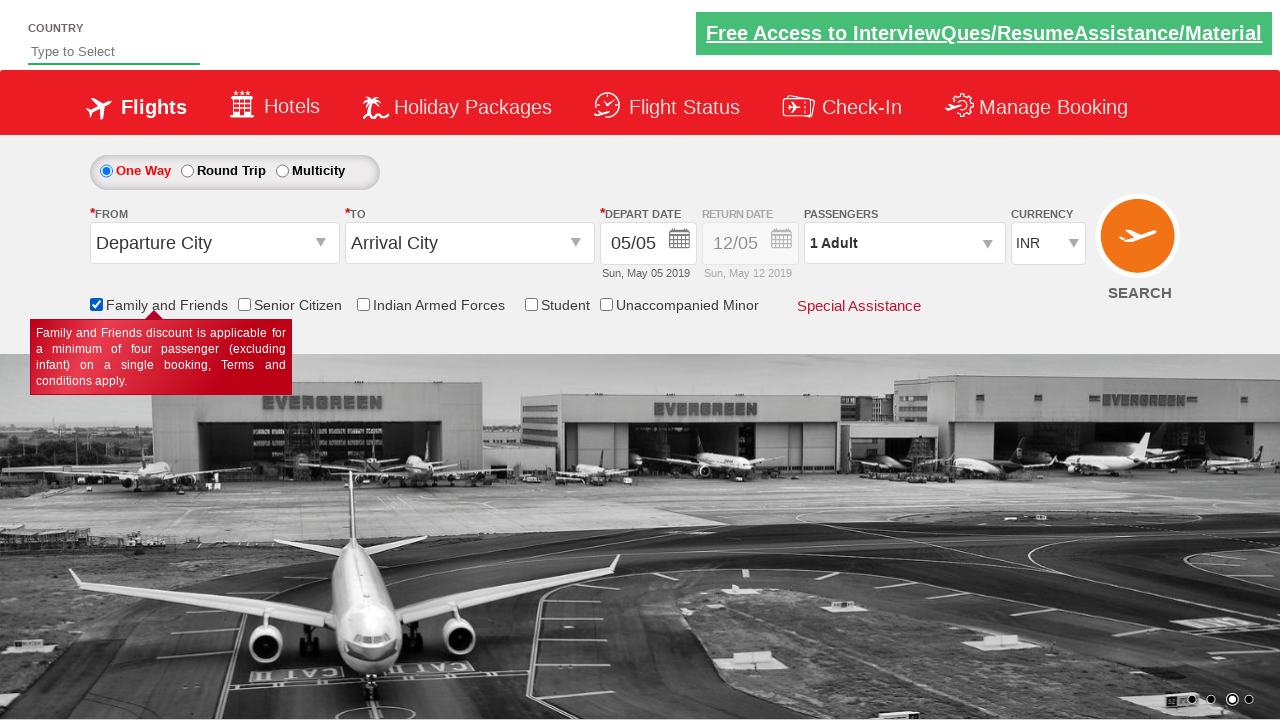